Tests a shopping cart UI by adding multiple products with different quantities, removing some items, and verifying the remaining products

Starting URL: https://andreendo.github.io/sample-ui-compras/example.html

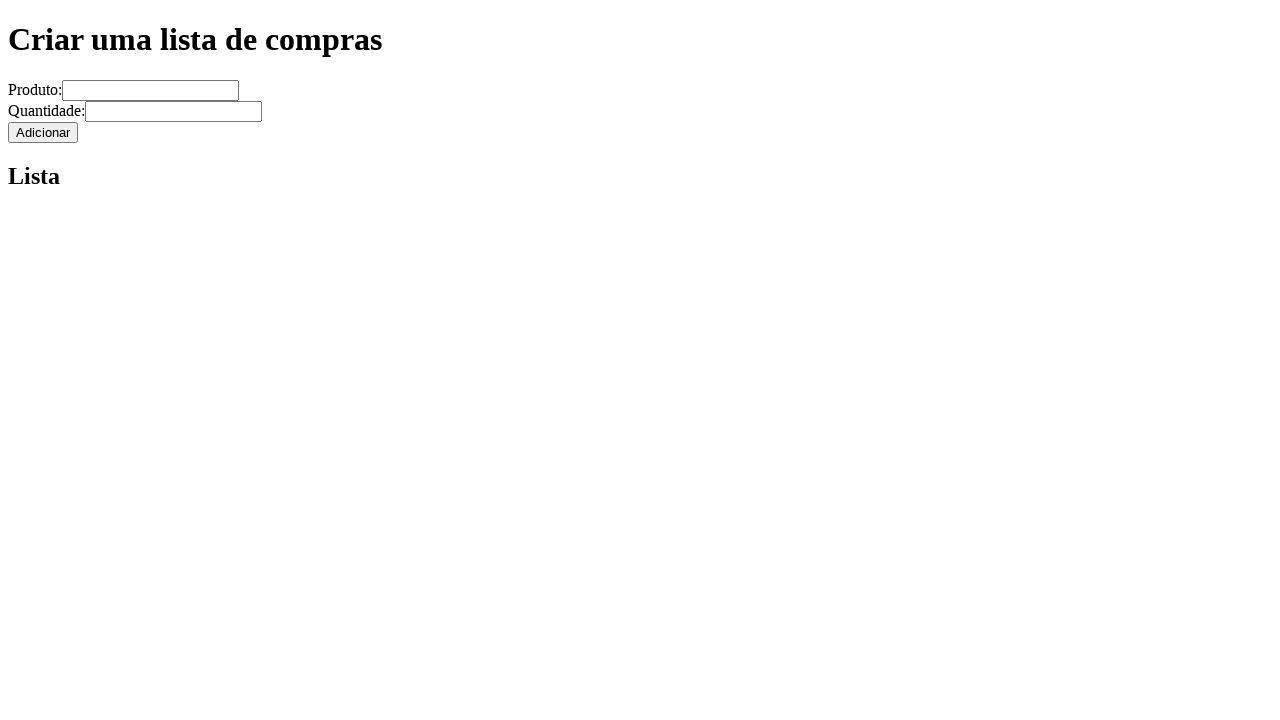

Filled product field with 'P1' on input[name='produto']
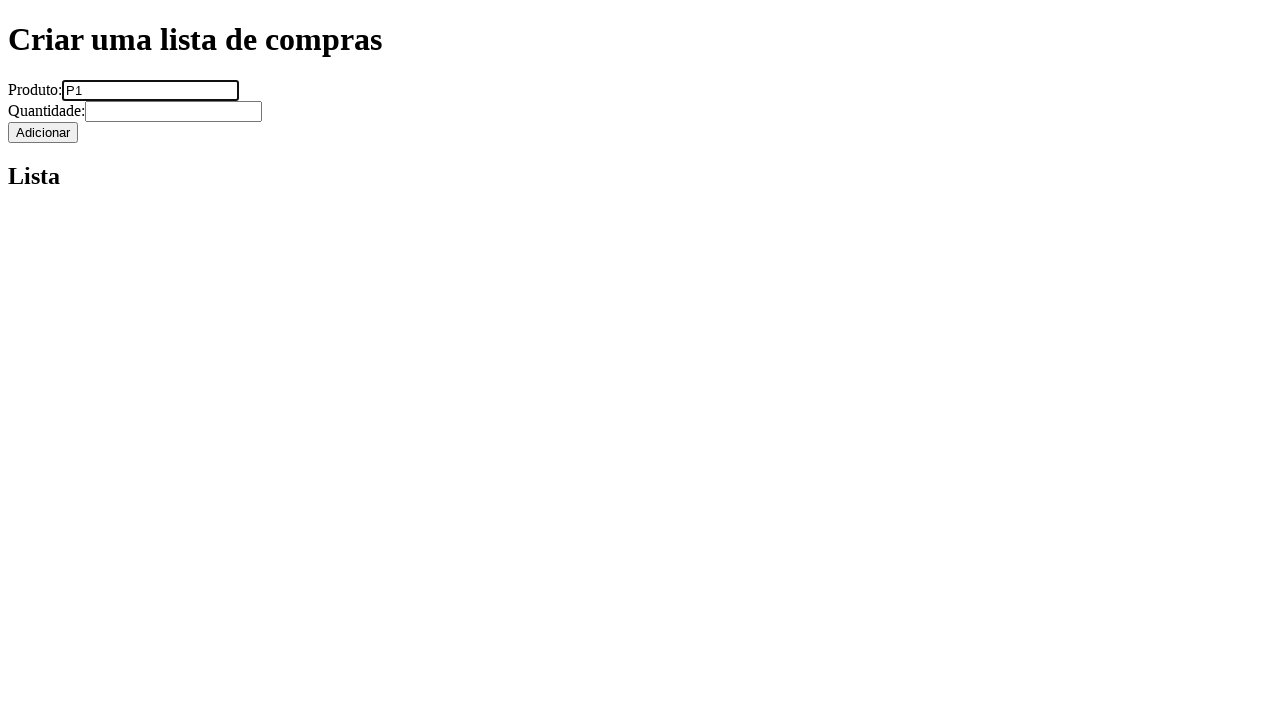

Filled quantity field with '5' for product P1 on input[name='quantidade']
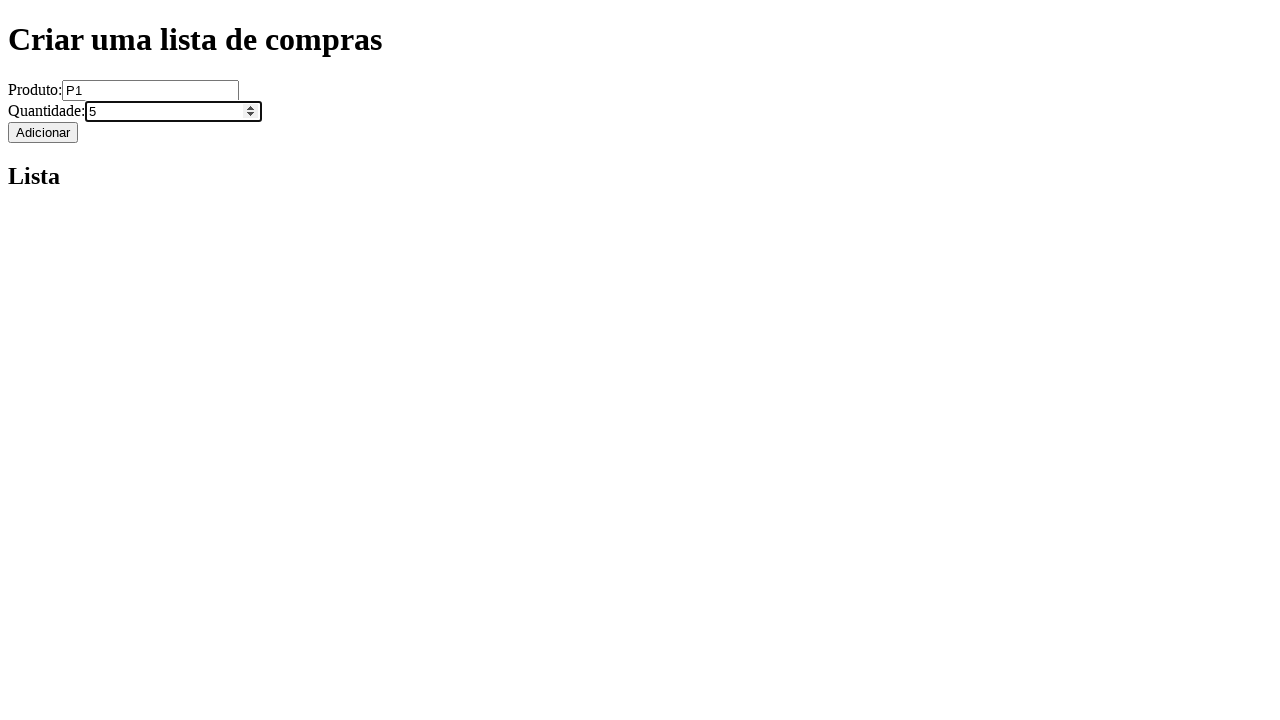

Submitted form to add 5 unit(s) of P1 on input[name='quantidade']
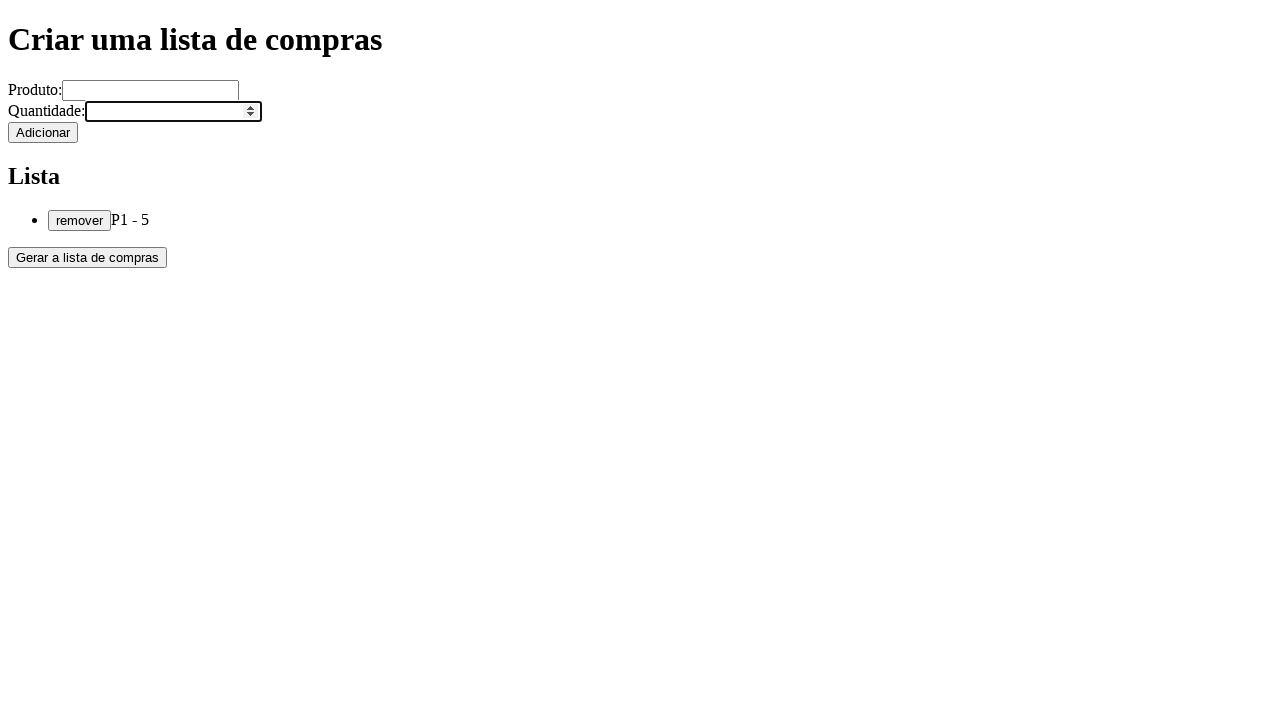

Filled product field with 'P2' on input[name='produto']
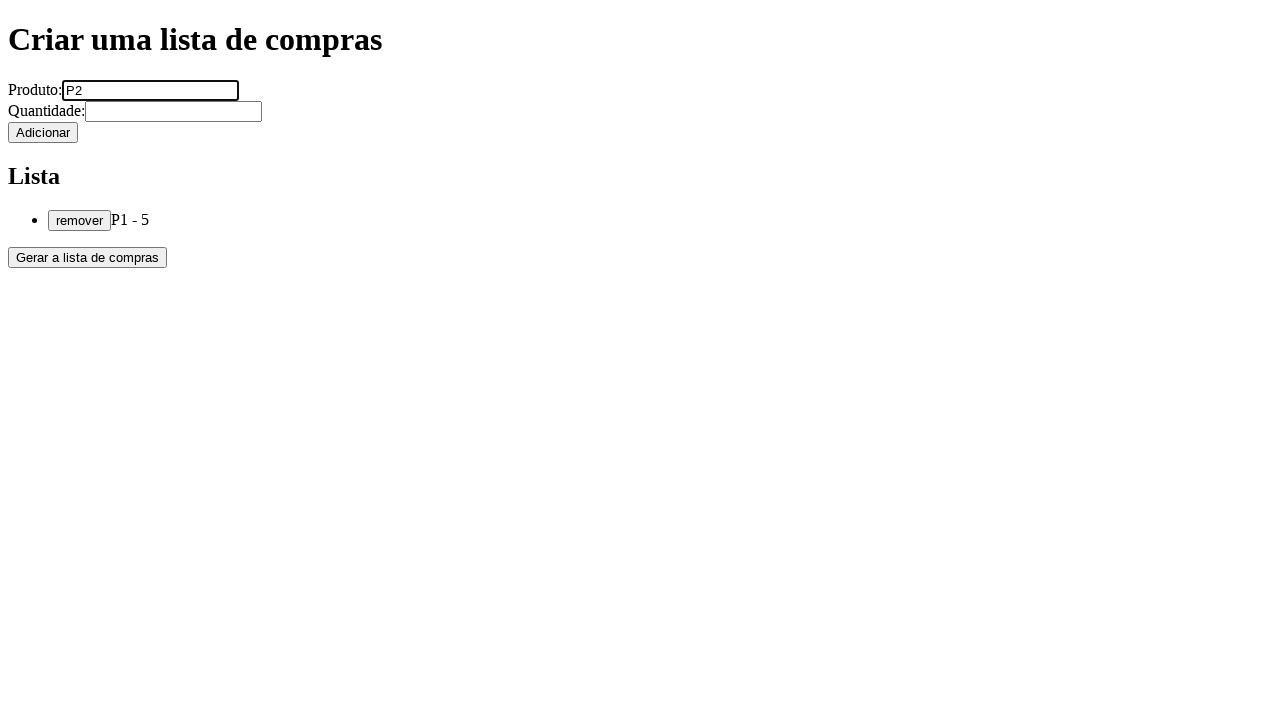

Filled quantity field with '10' for product P2 on input[name='quantidade']
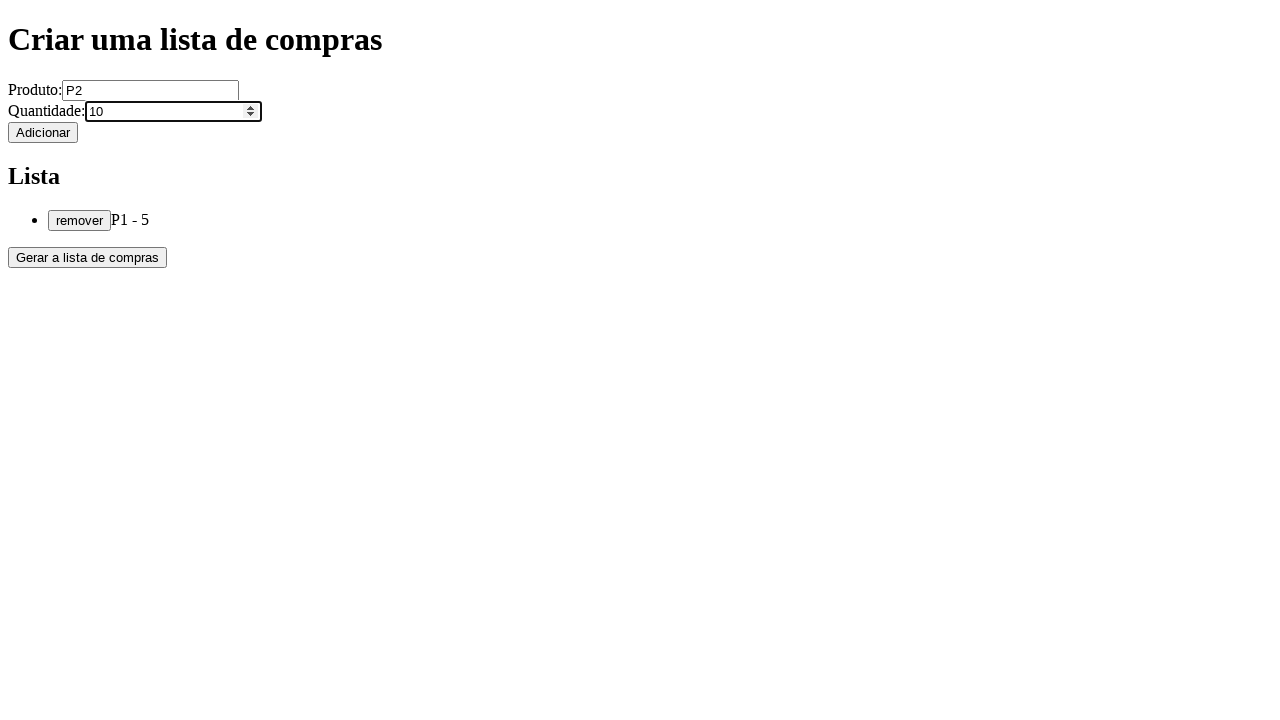

Submitted form to add 10 unit(s) of P2 on input[name='quantidade']
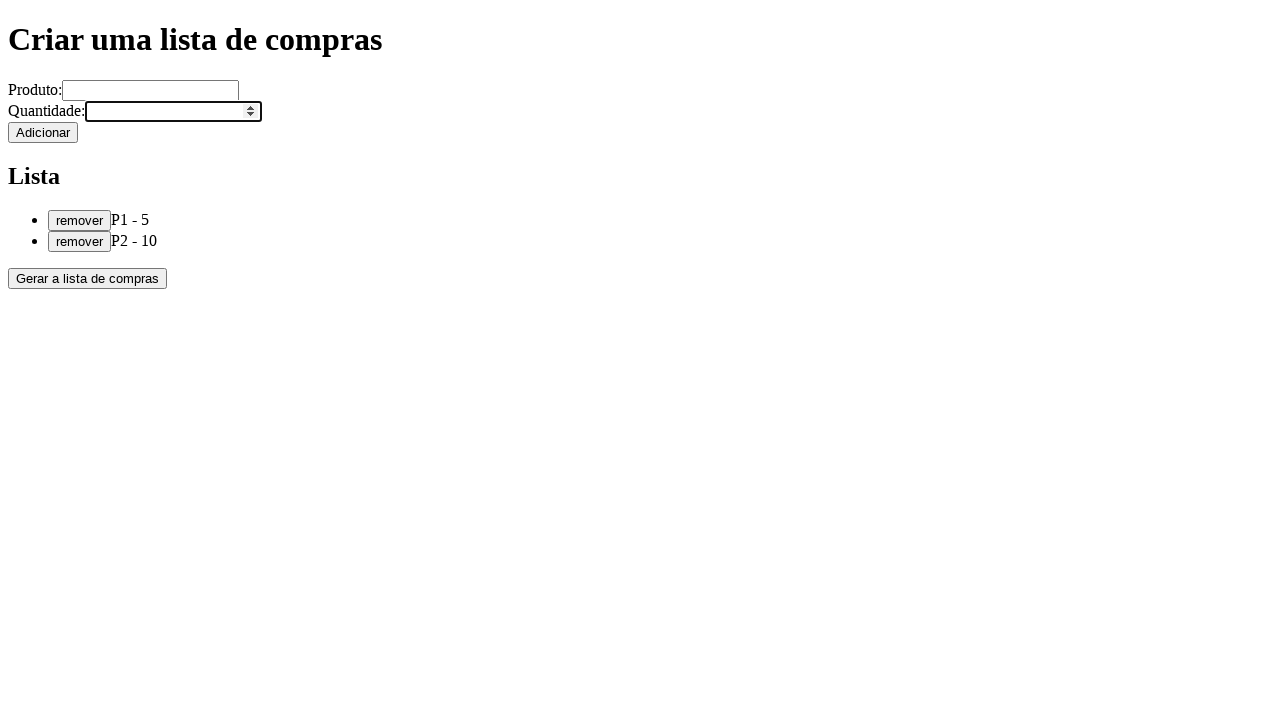

Filled product field with 'P3' on input[name='produto']
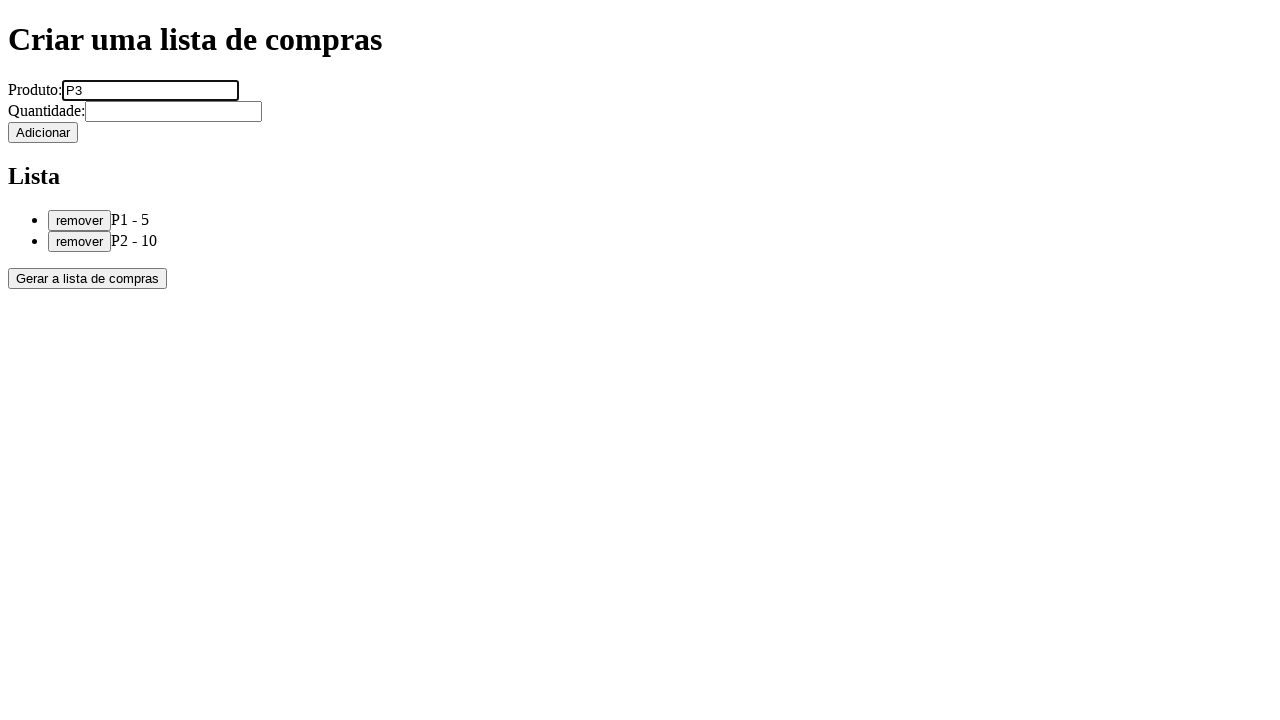

Filled quantity field with '15' for product P3 on input[name='quantidade']
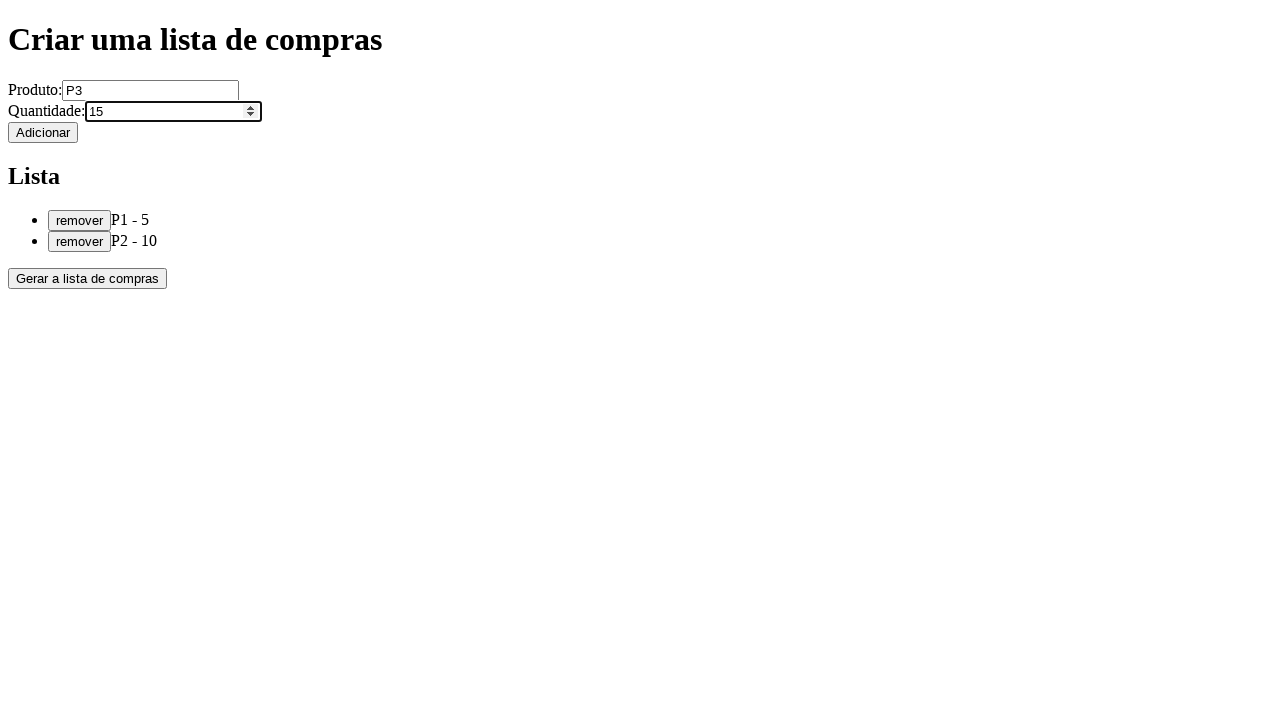

Submitted form to add 15 unit(s) of P3 on input[name='quantidade']
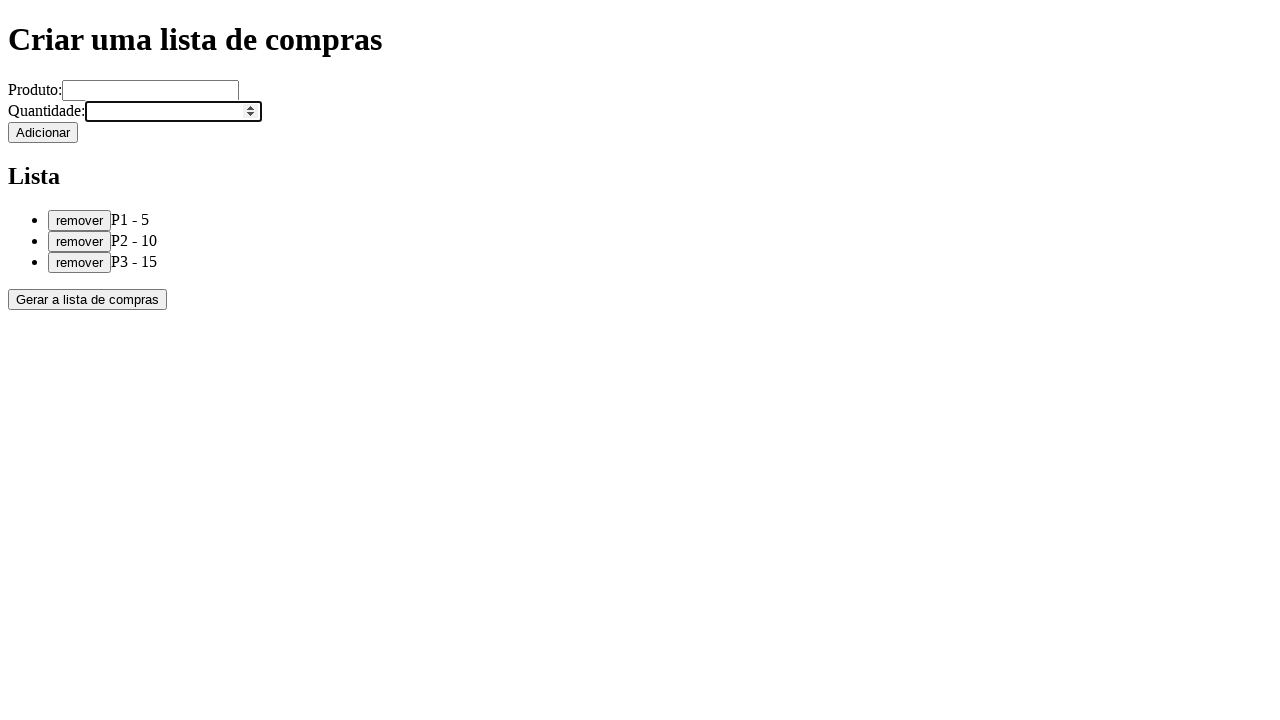

Filled product field with 'P4' on input[name='produto']
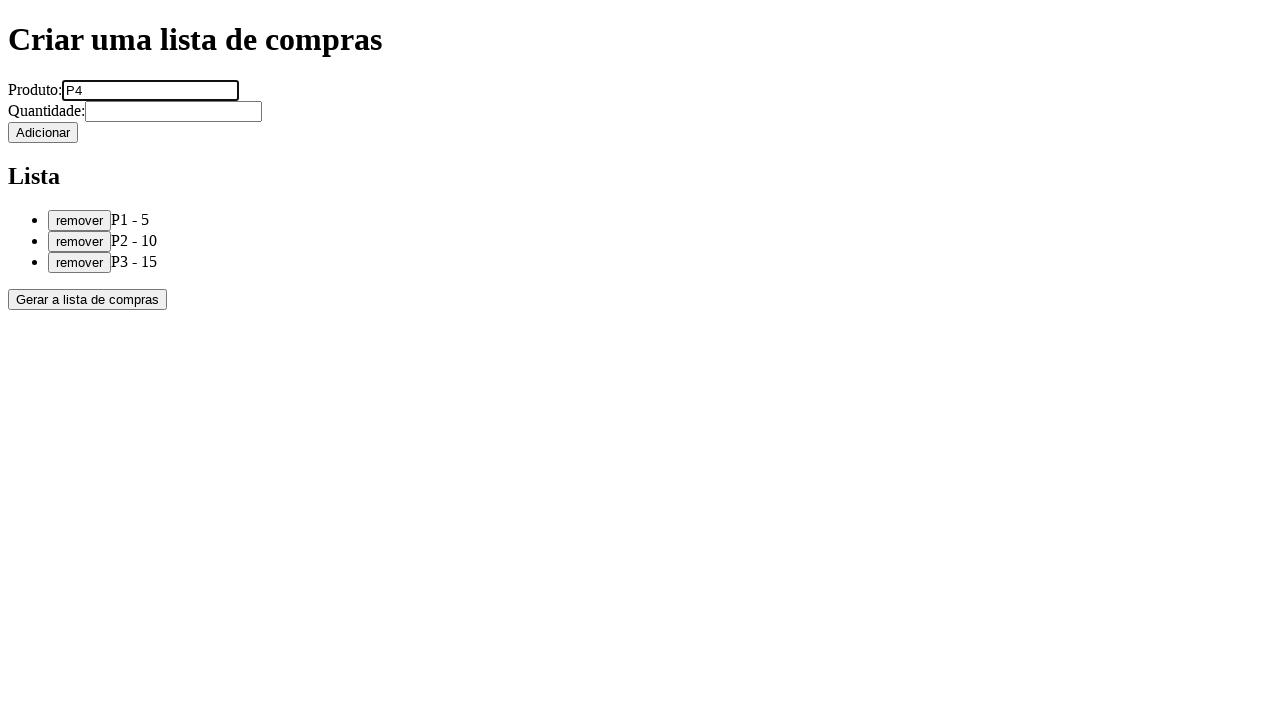

Filled quantity field with '20' for product P4 on input[name='quantidade']
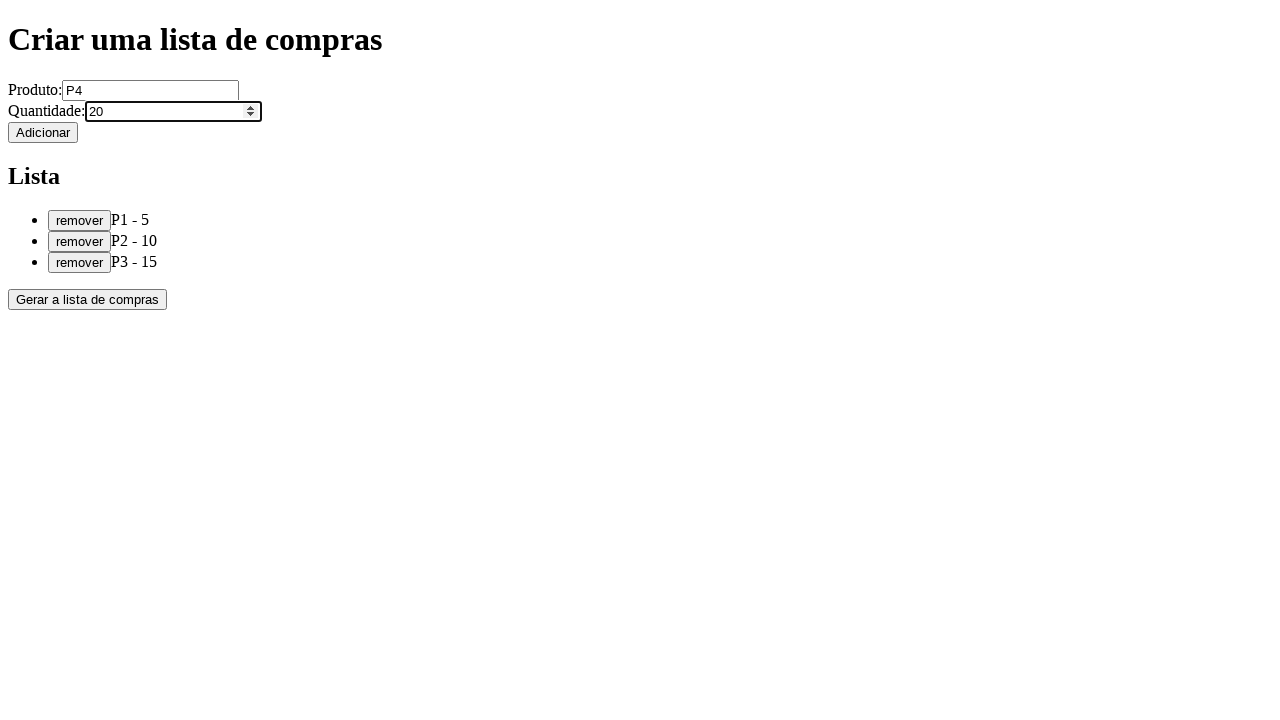

Submitted form to add 20 unit(s) of P4 on input[name='quantidade']
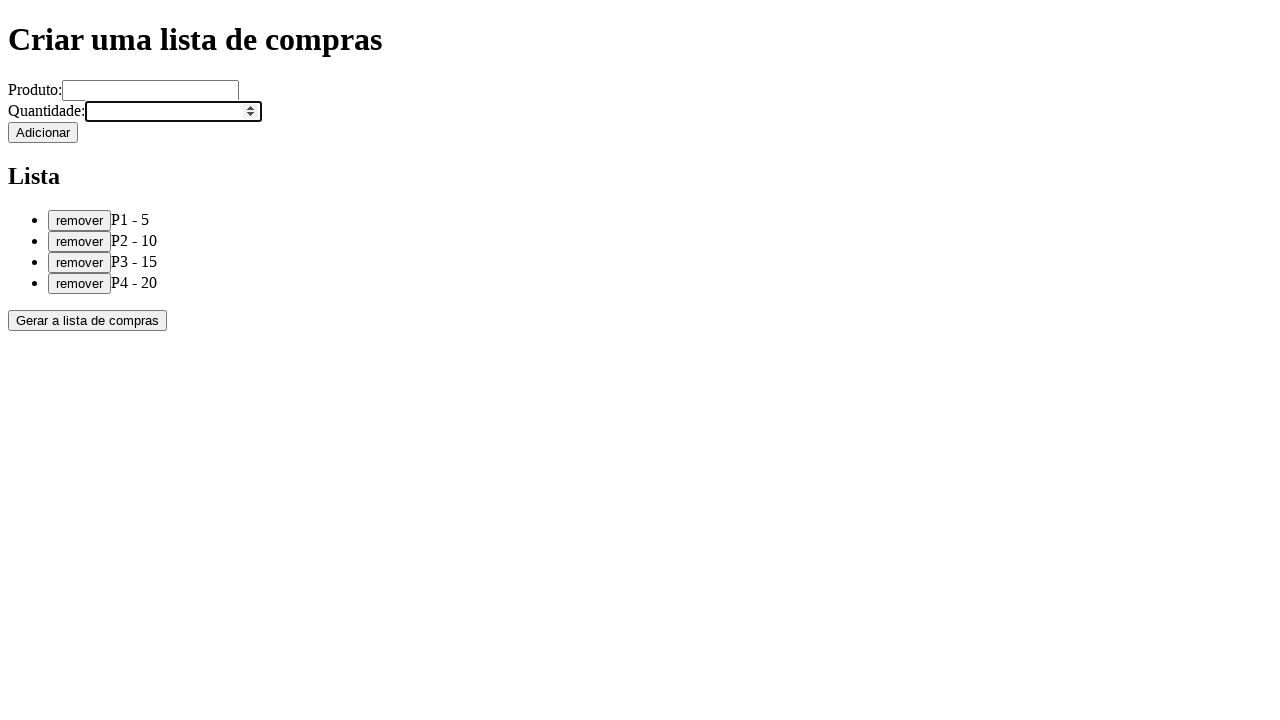

Clicked remove button for first product (P1) at (80, 220) on #prod0
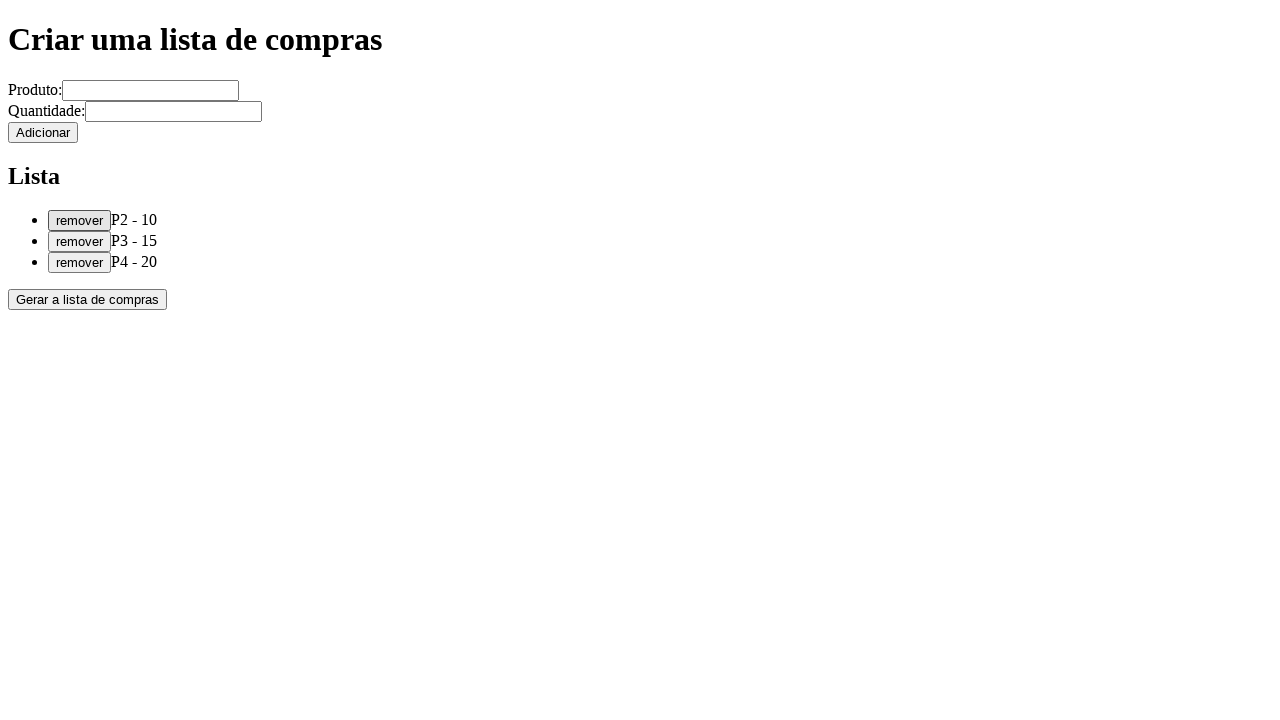

Clicked remove button for third product (P3) at (80, 262) on #prod2
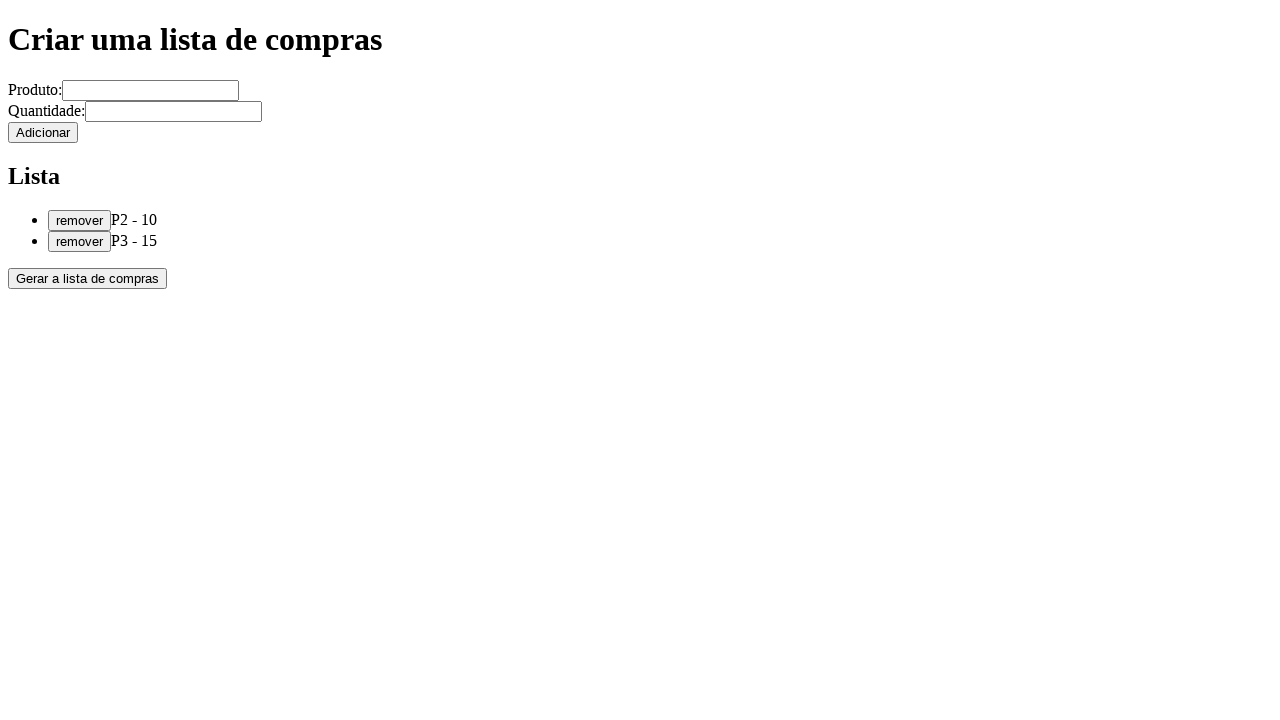

Verified that P2 with quantity 10 is now the first item in cart
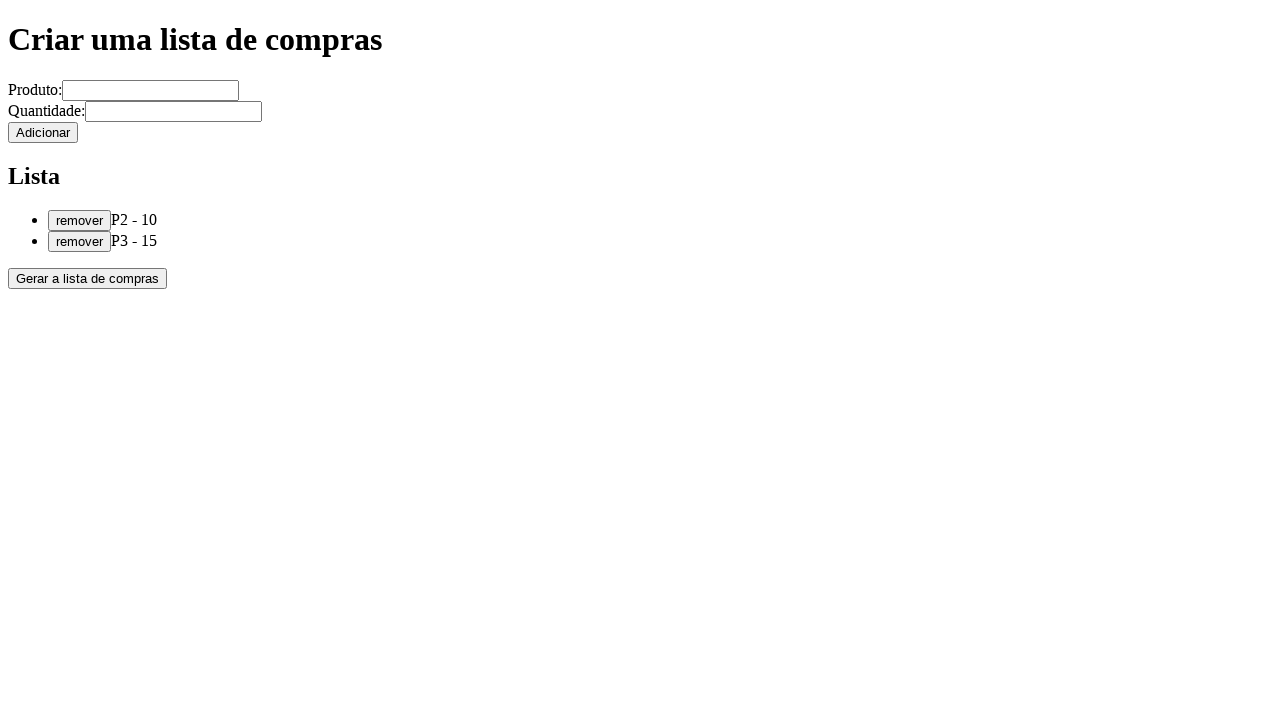

Verified that P3 with quantity 15 is now the second item in cart
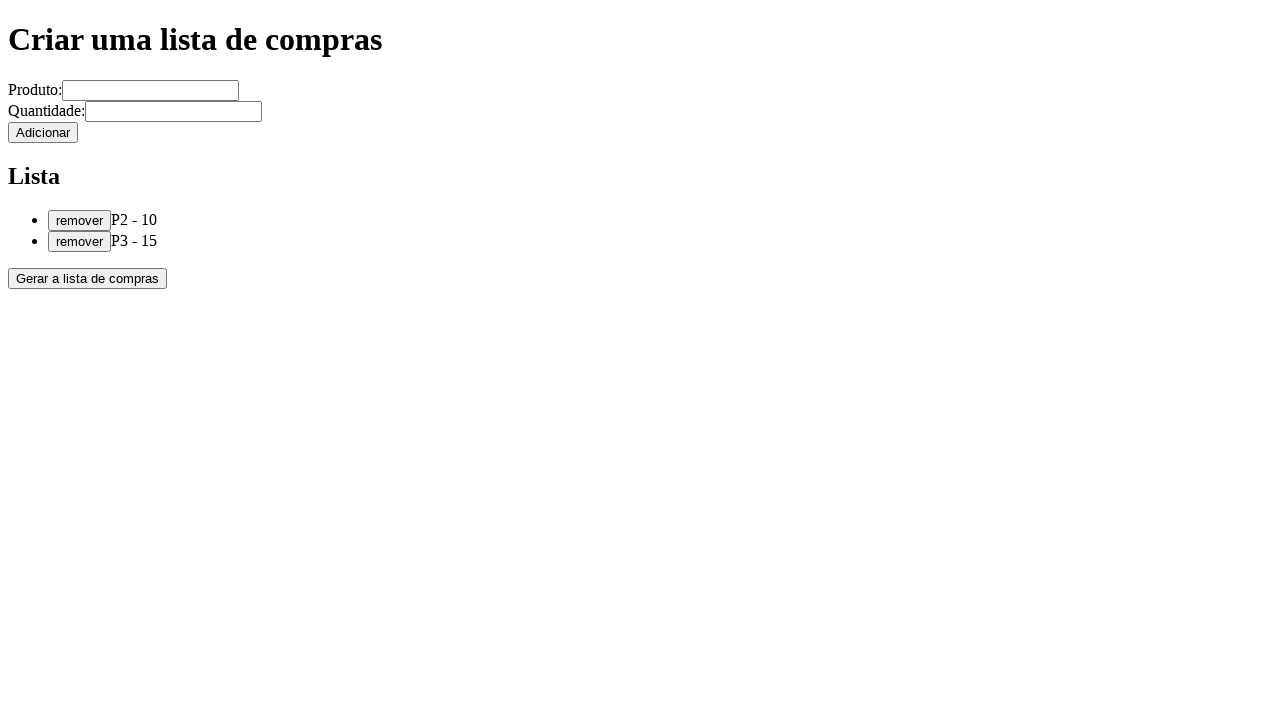

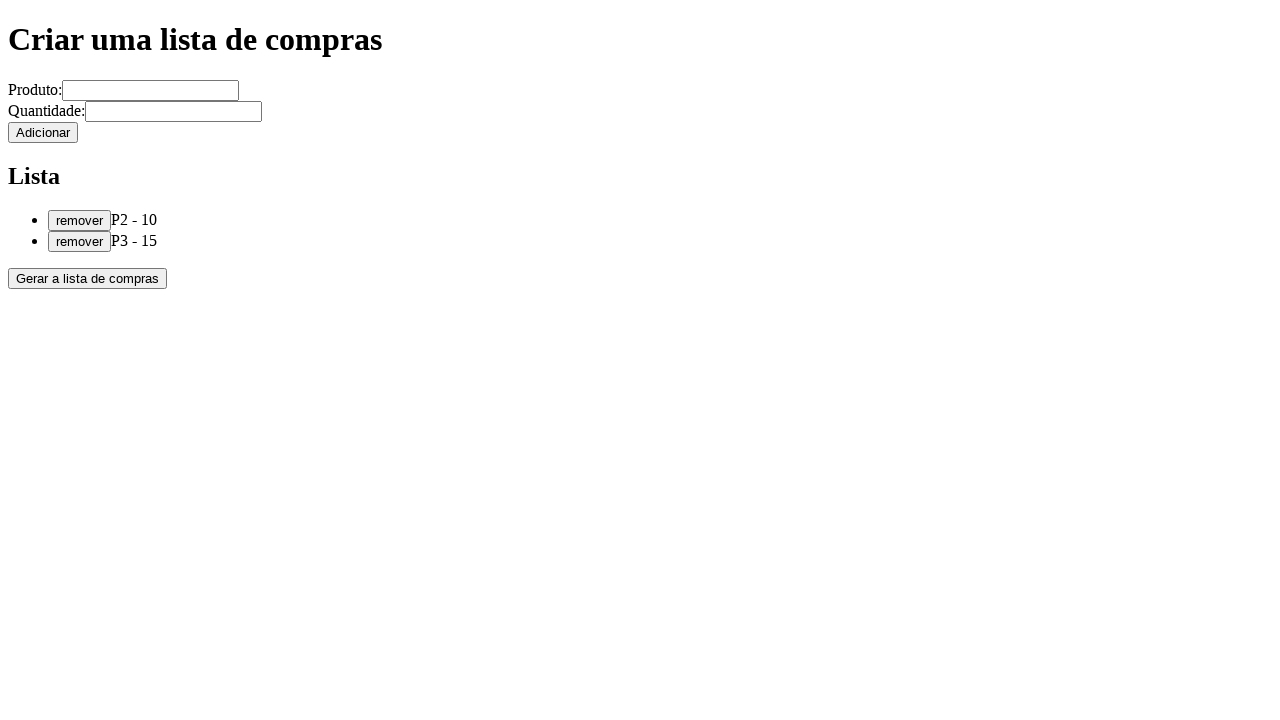